Tests browser window and tab handling functionality by navigating to the Alerts, Frame & Windows section, opening a new tab, switching between tabs, closing tabs, and opening a new window.

Starting URL: https://demoqa.com/

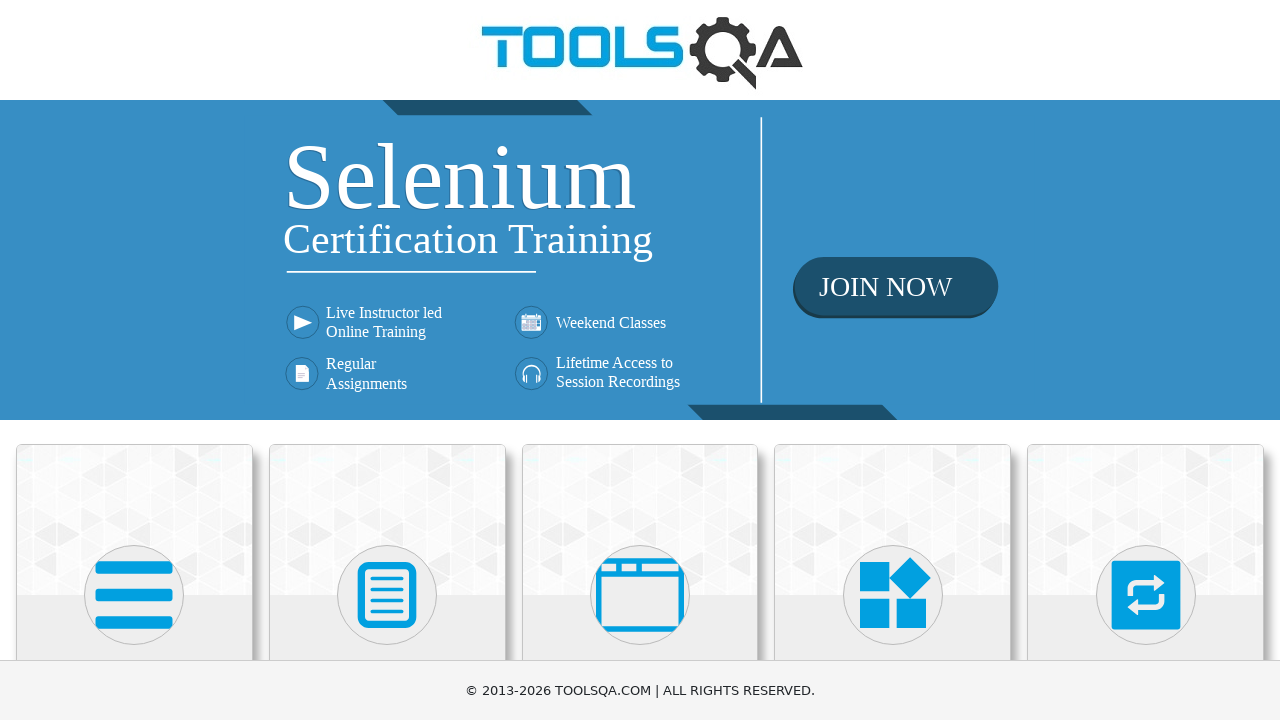

Scrolled page down by 350 pixels for visibility
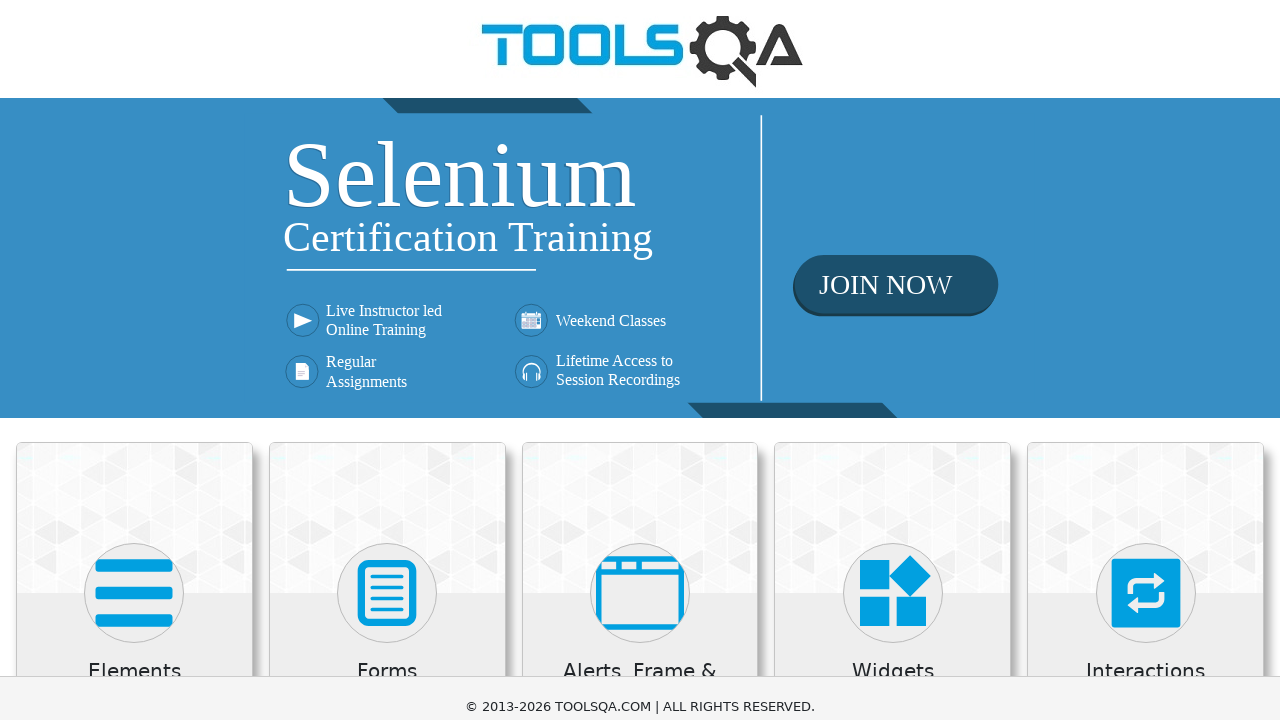

Clicked on 'Alerts, Frame & Windows' menu at (640, 335) on xpath=//h5[text()='Alerts, Frame & Windows']
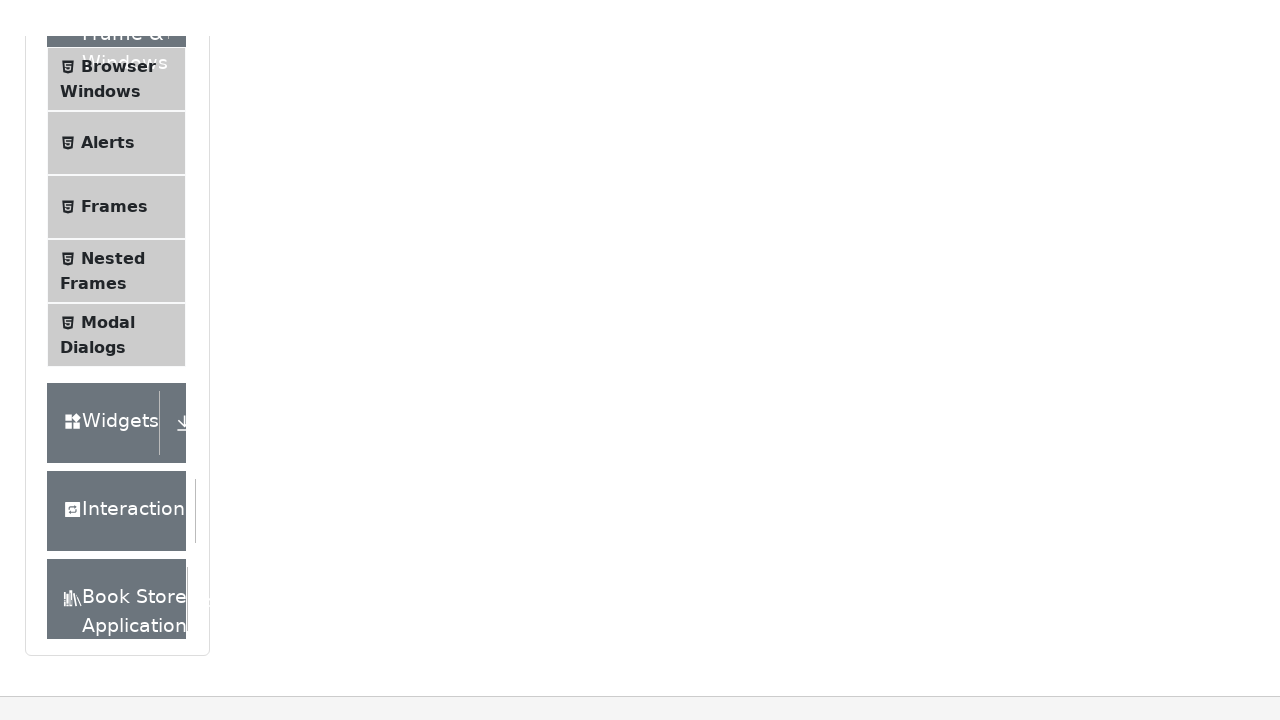

Clicked on 'Browser Windows' submenu at (118, 30) on xpath=//span[text()='Browser Windows']
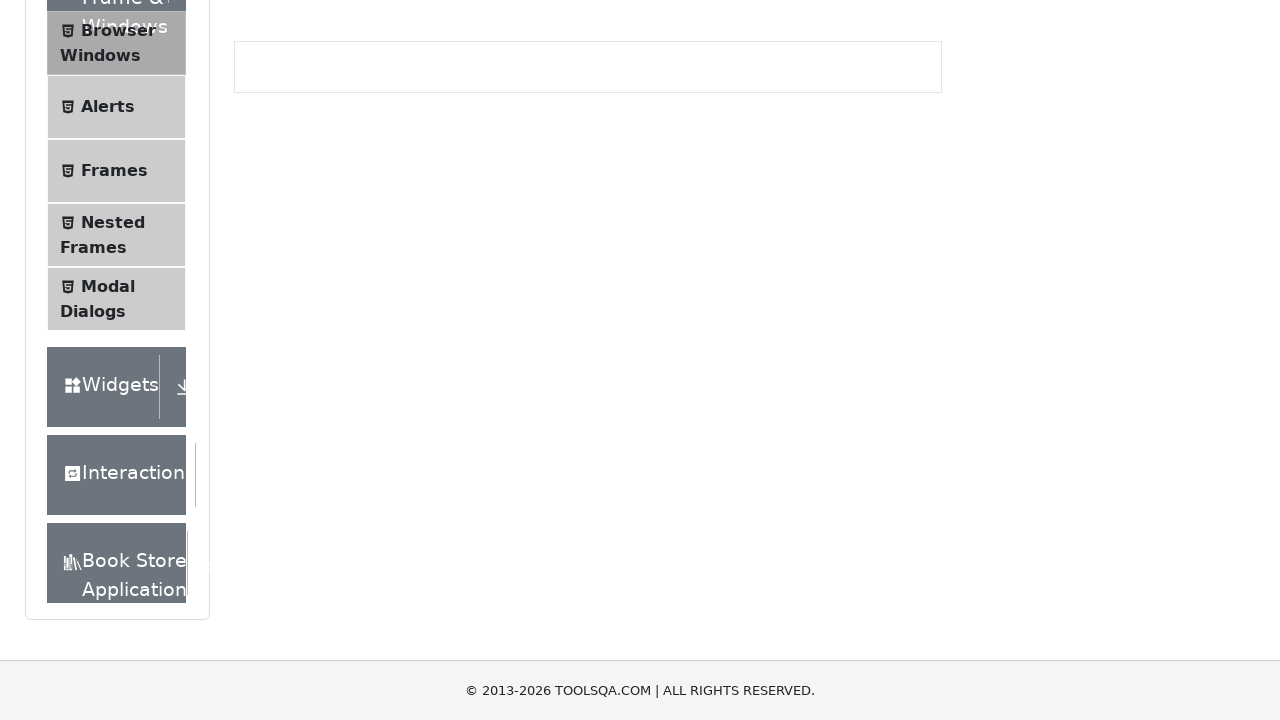

Clicked 'New Tab' button and new tab opened at (280, 242) on #tabButton
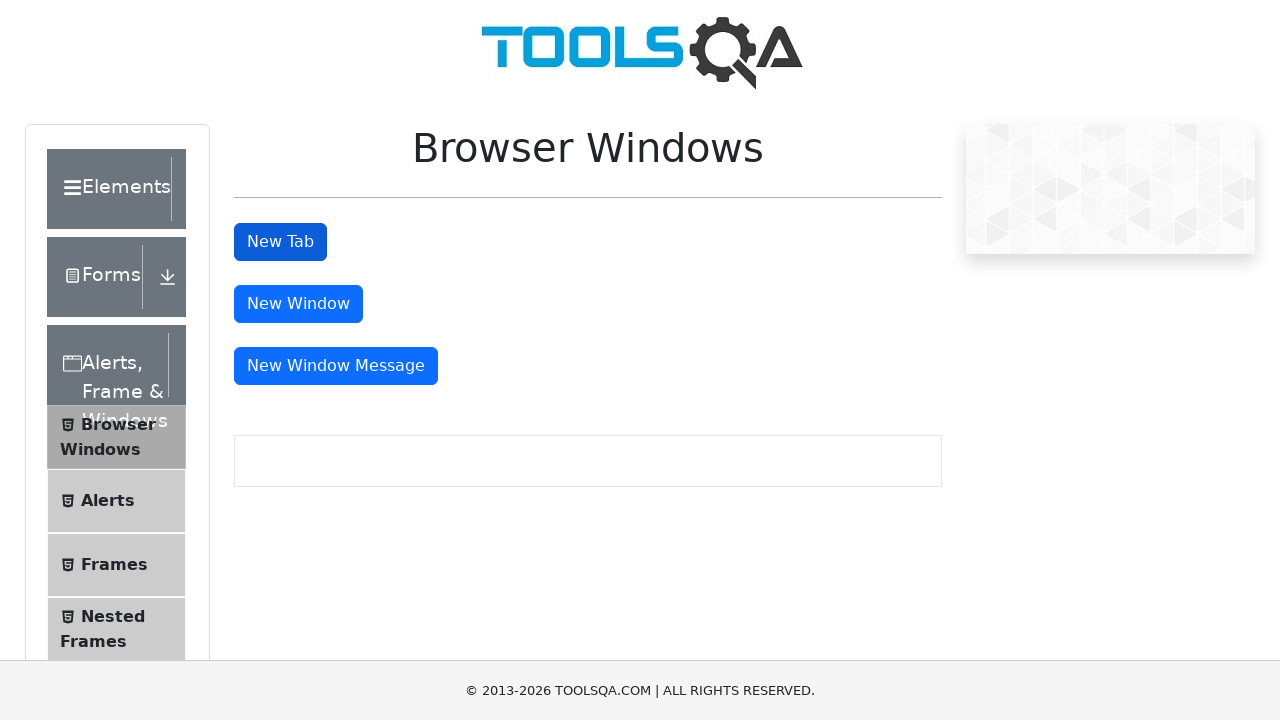

New tab finished loading, URL: https://demoqa.com/sample
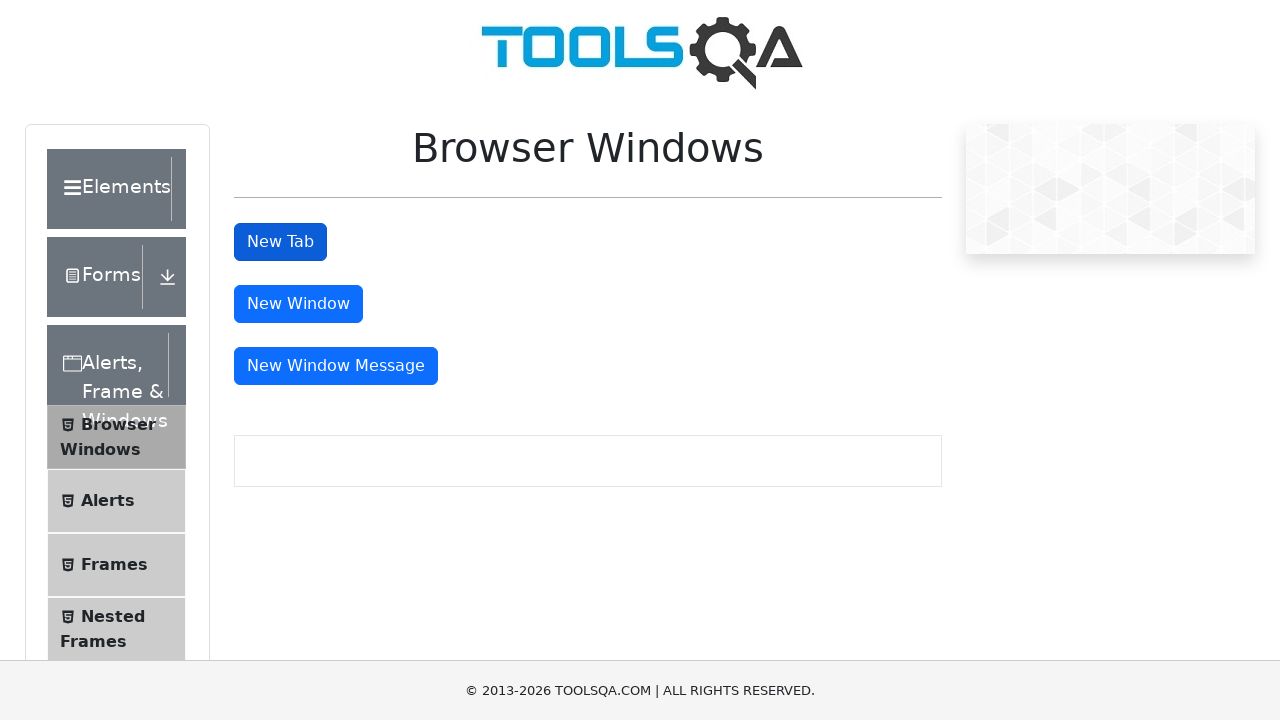

Closed the new tab
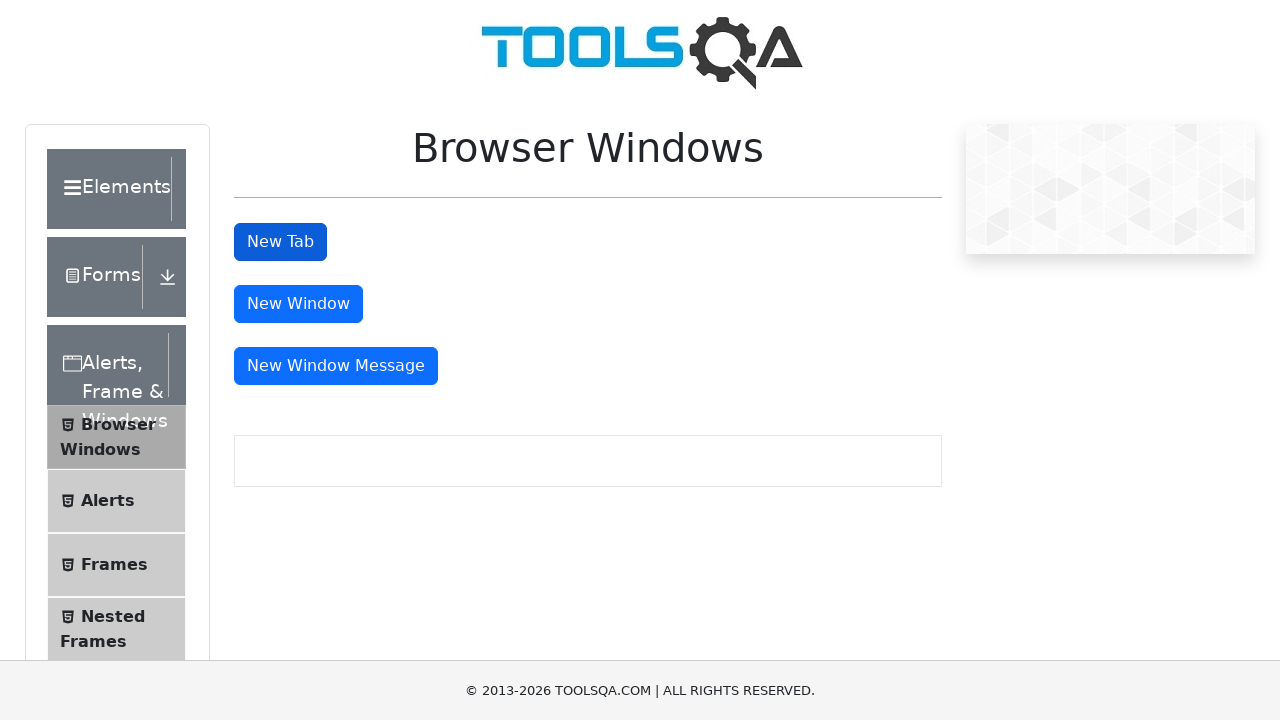

Clicked 'New Window' button and new window opened at (298, 304) on #windowButton
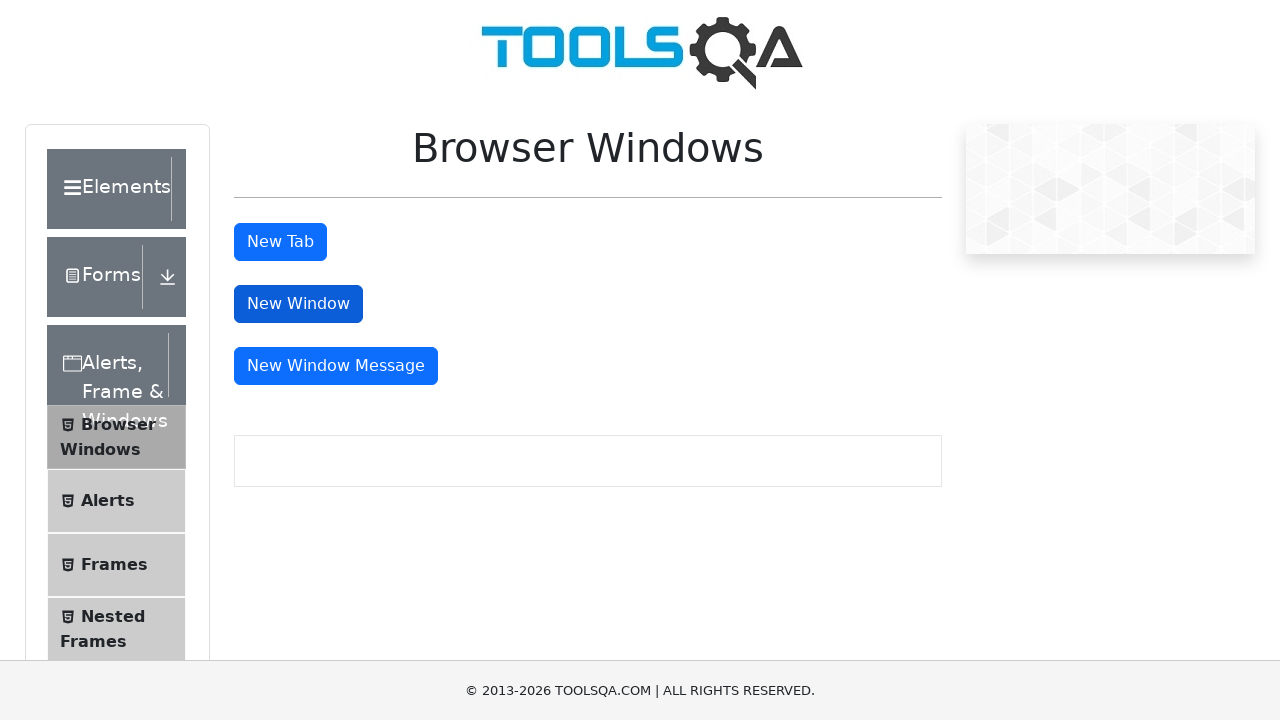

New window finished loading, URL: https://demoqa.com/sample
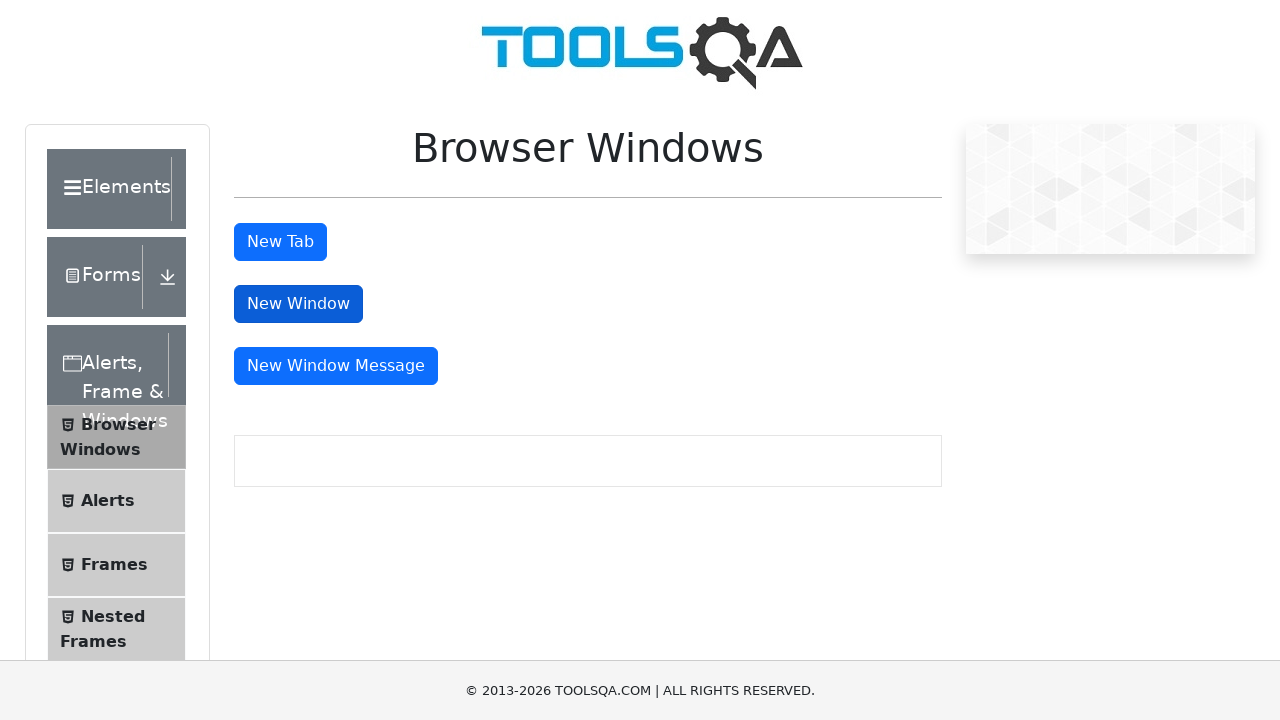

Closed the new window
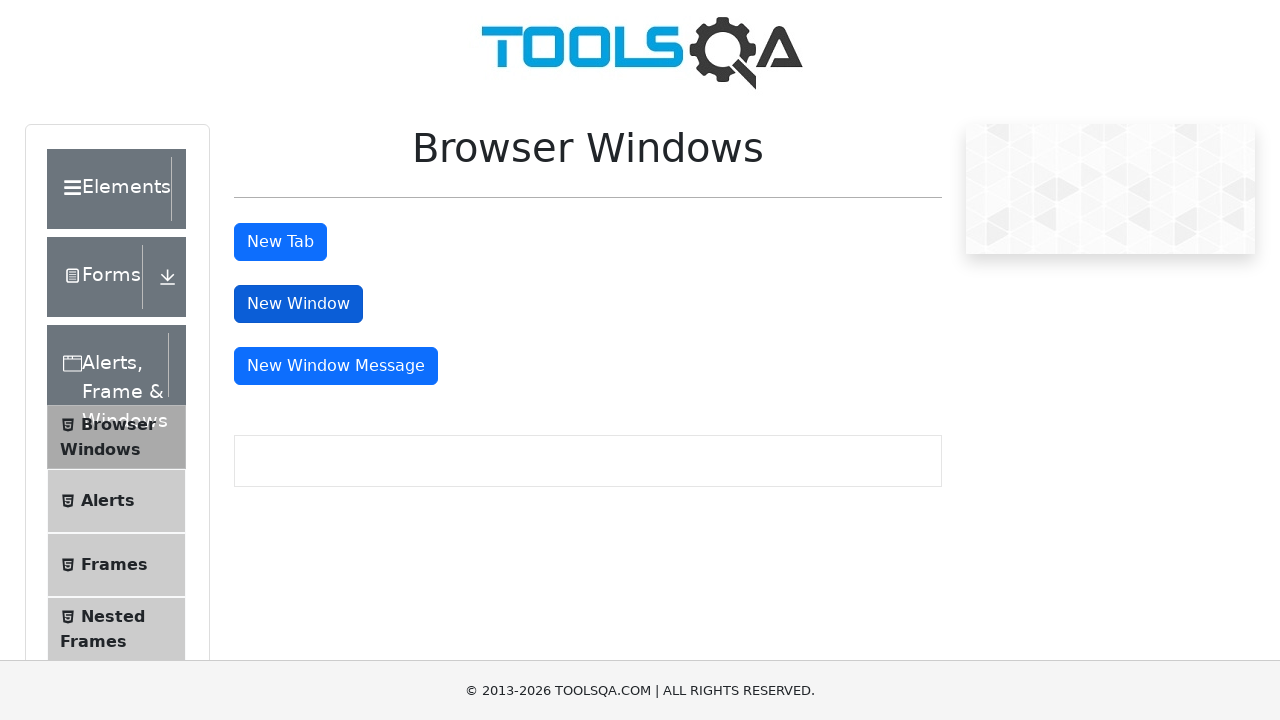

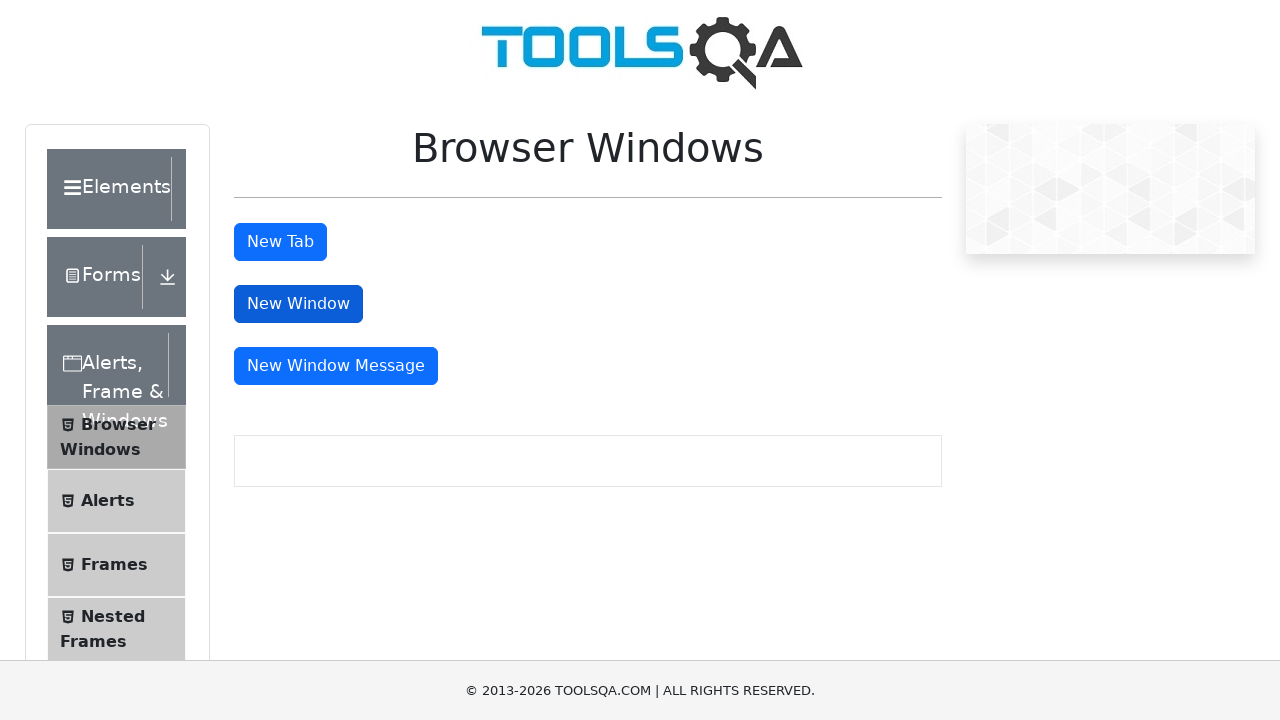